Tests form interaction by selecting a checkbox, using its label to select a dropdown option and fill a text field, then verifying the label appears in an alert message

Starting URL: http://www.qaclickacademy.com/practice.php

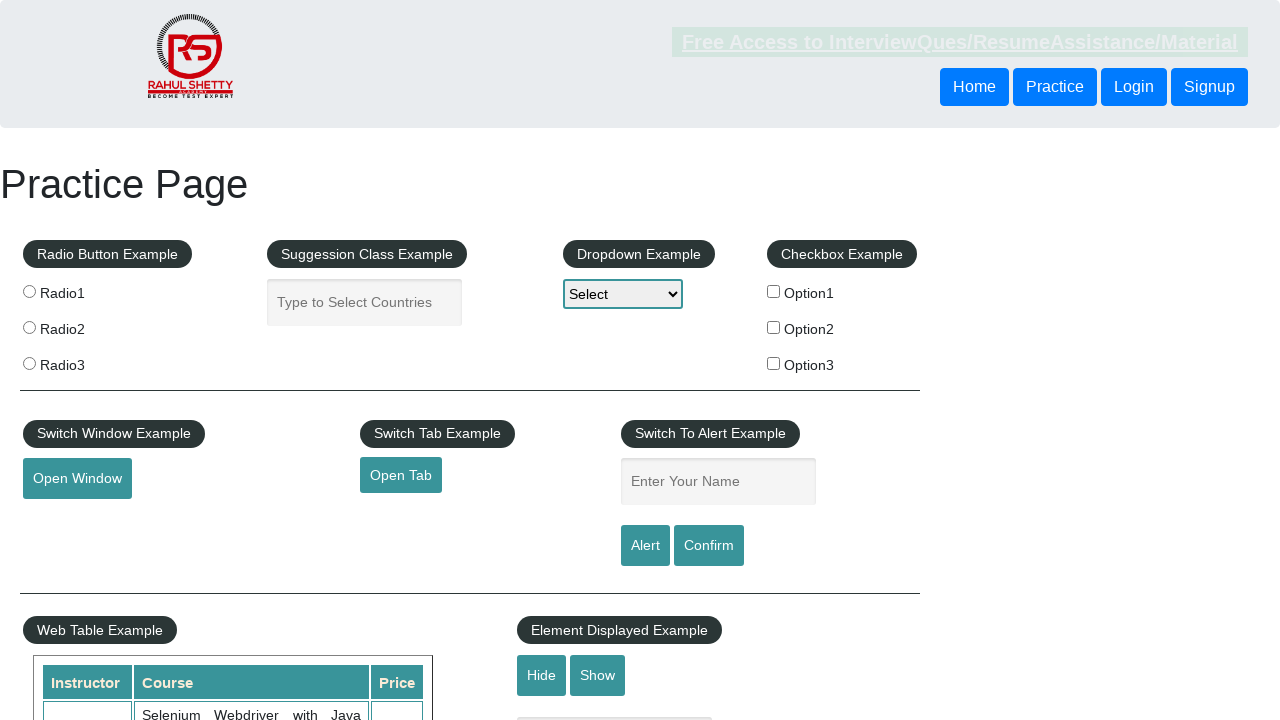

Selected the first checkbox (checkBoxOption1) at (774, 291) on input#checkBoxOption1
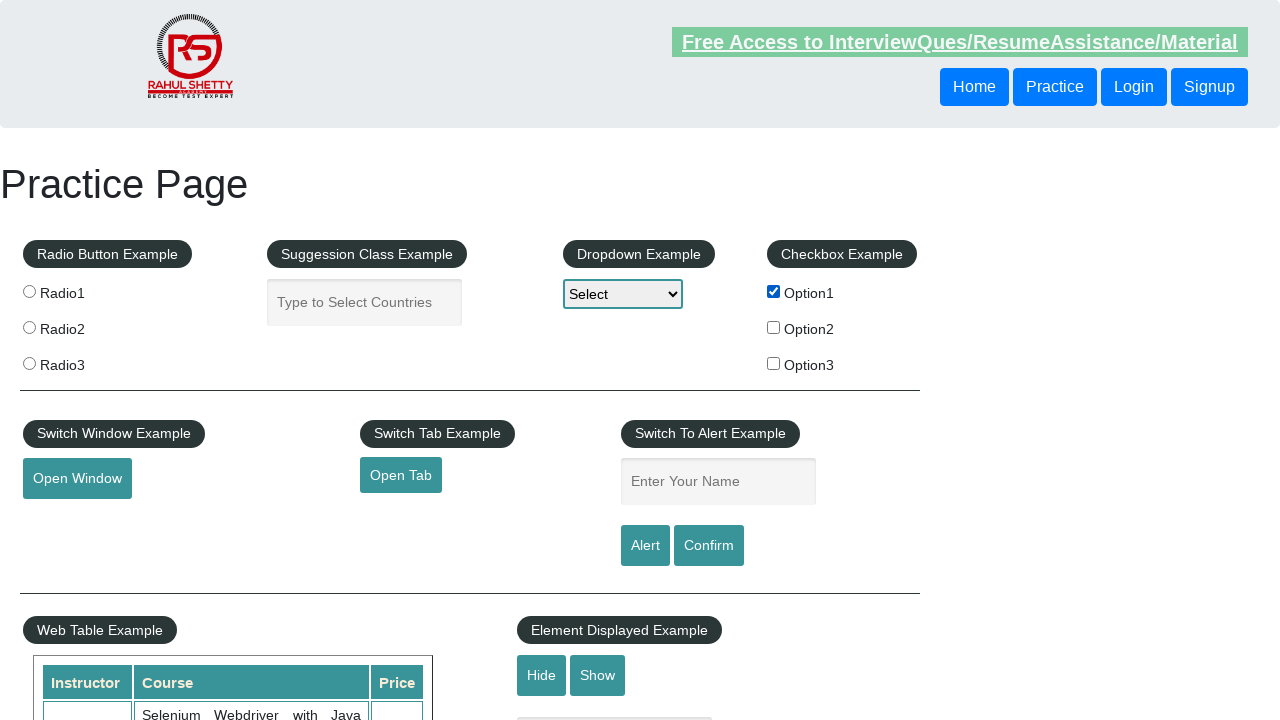

Retrieved checkbox label text: 'Option1'
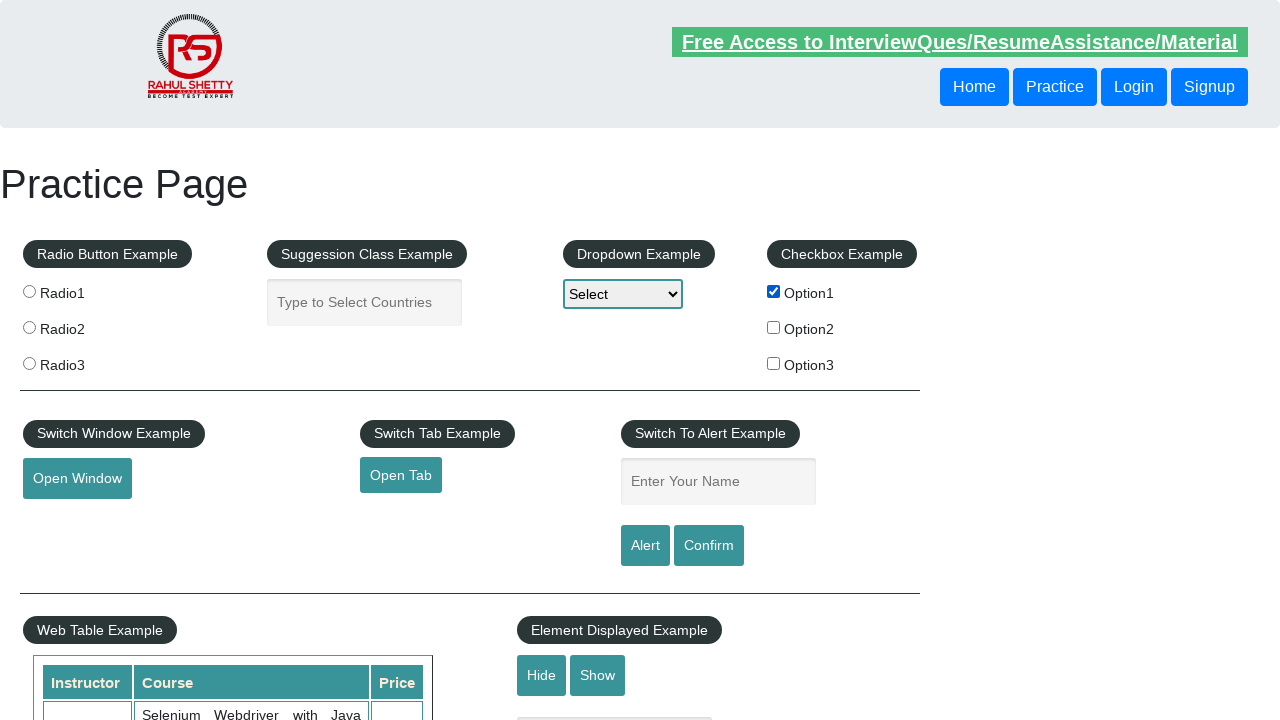

Selected dropdown option matching label: 'Option1' on select#dropdown-class-example
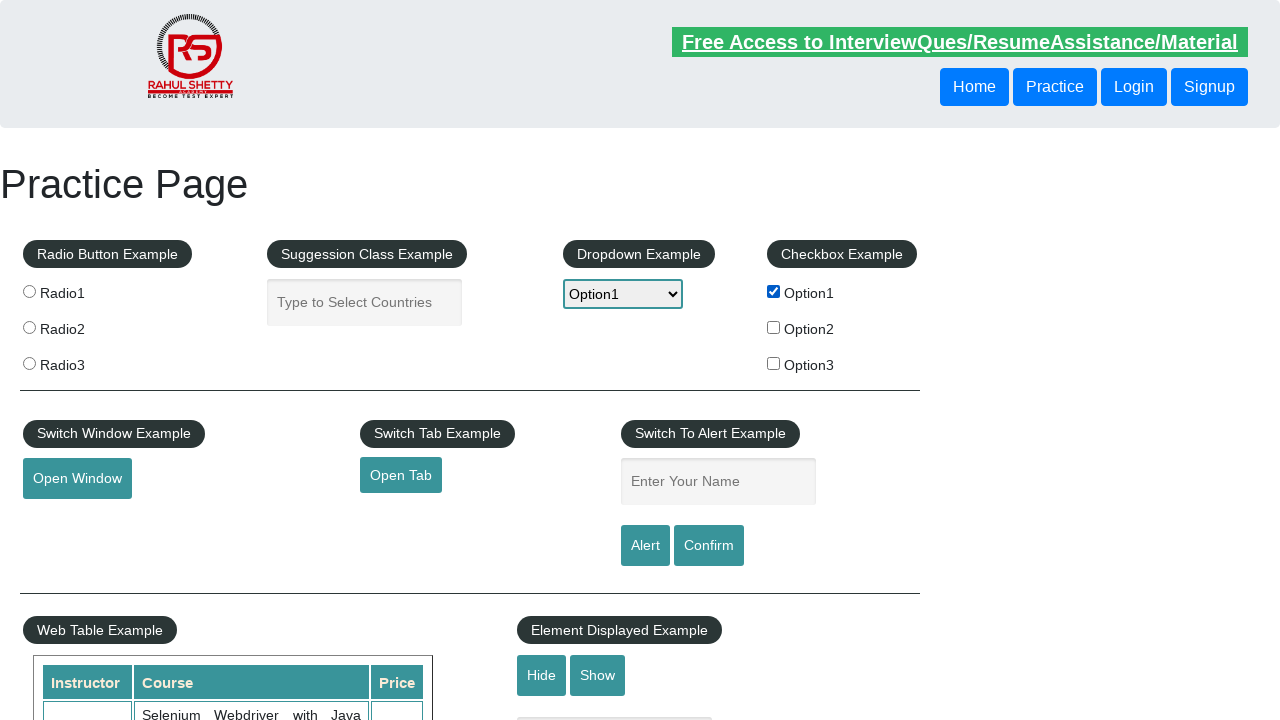

Filled name field with label text: 'Option1' on input#name
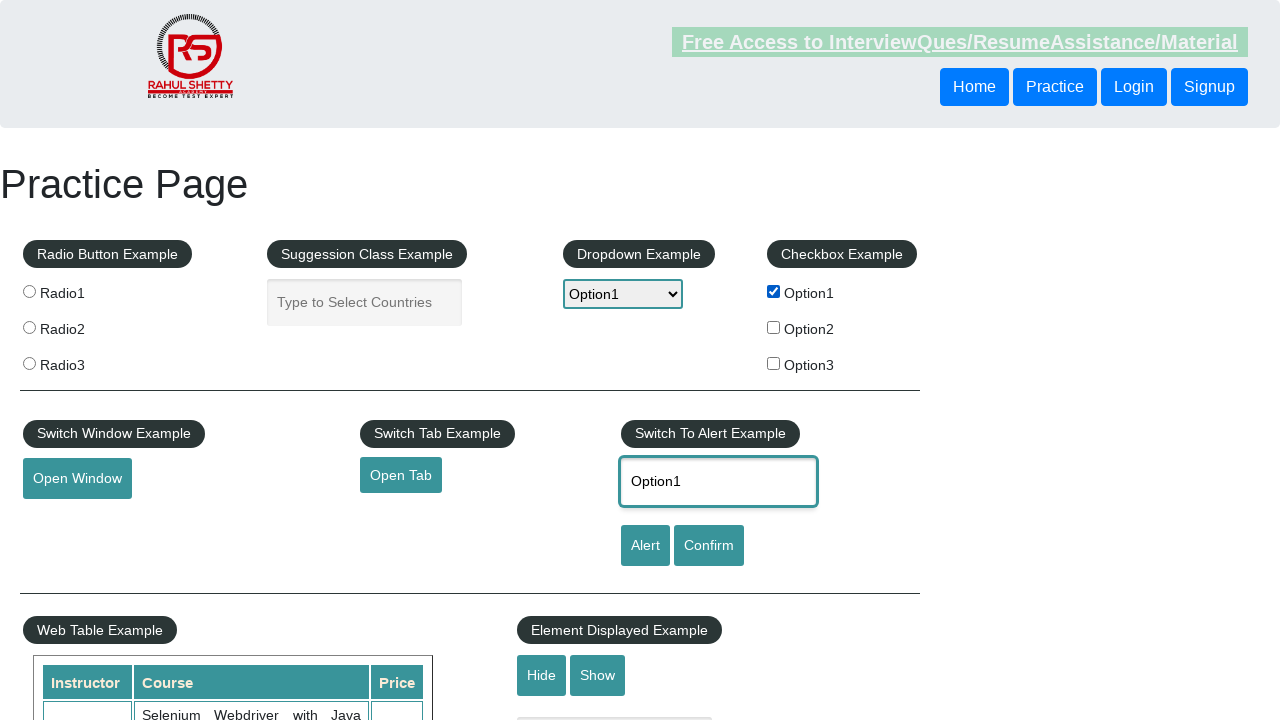

Clicked alert button to trigger alert dialog at (645, 546) on #alertbtn
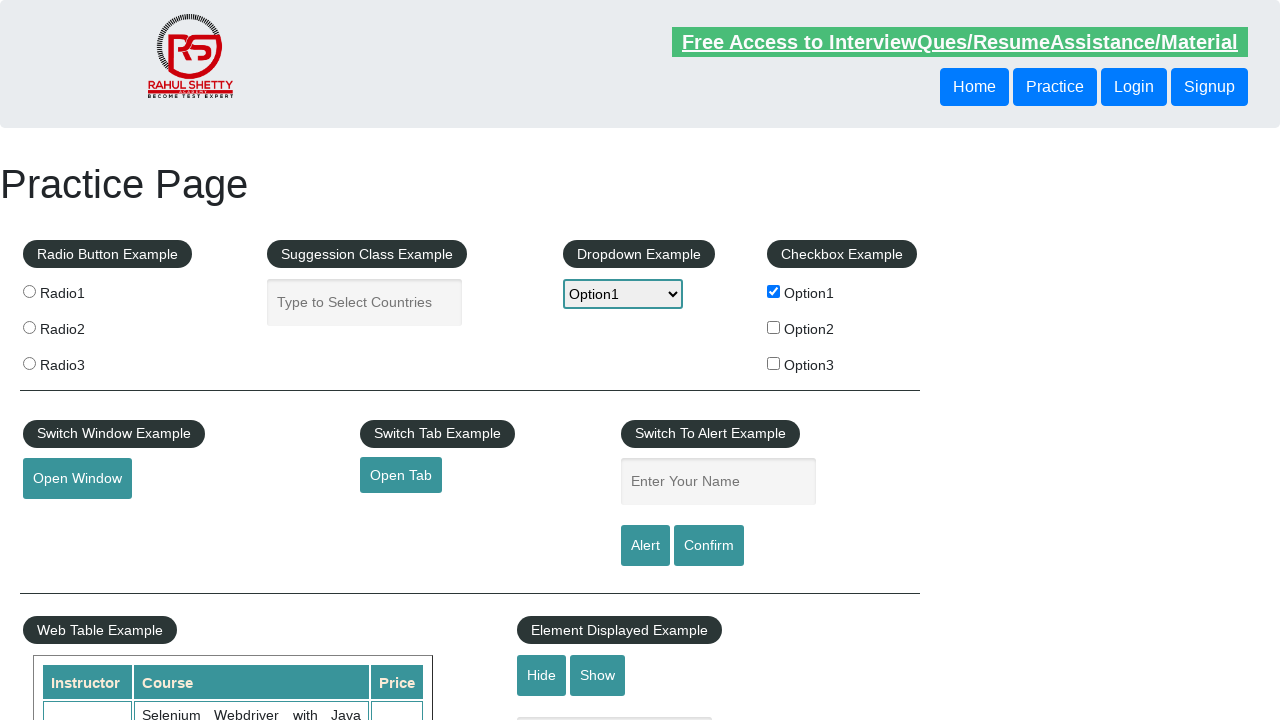

Set up dialog handler to accept alert messages
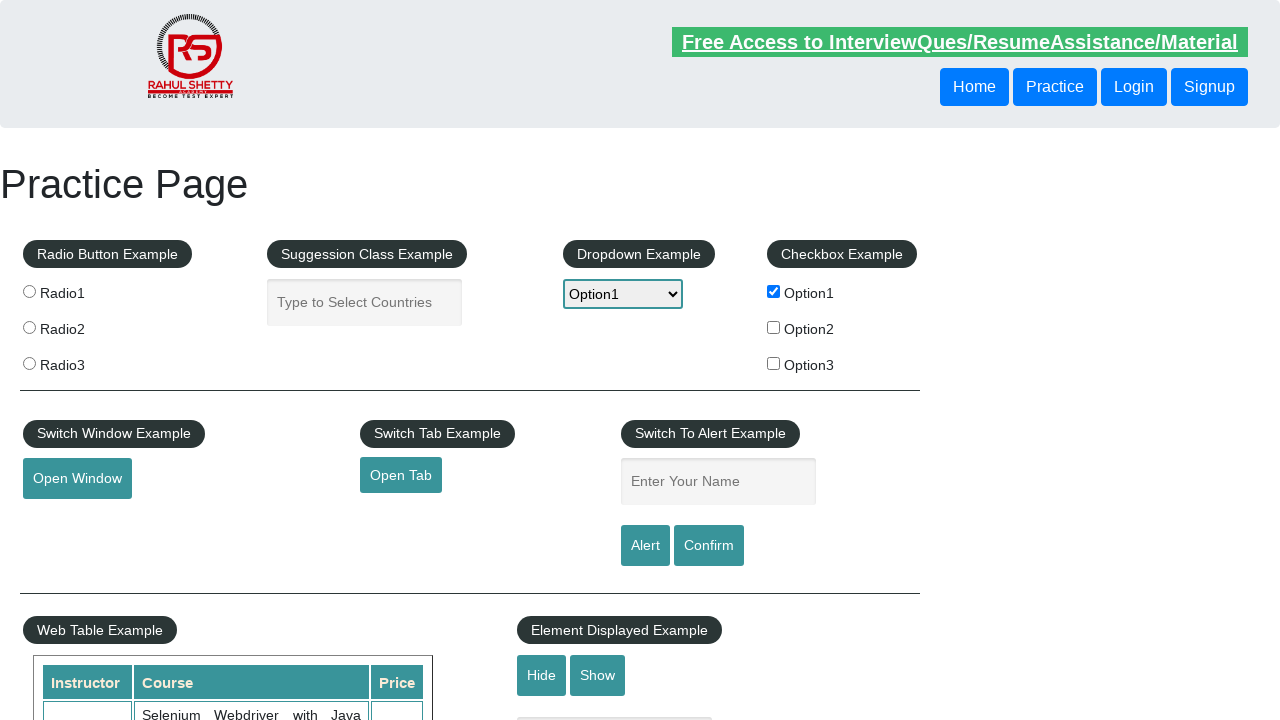

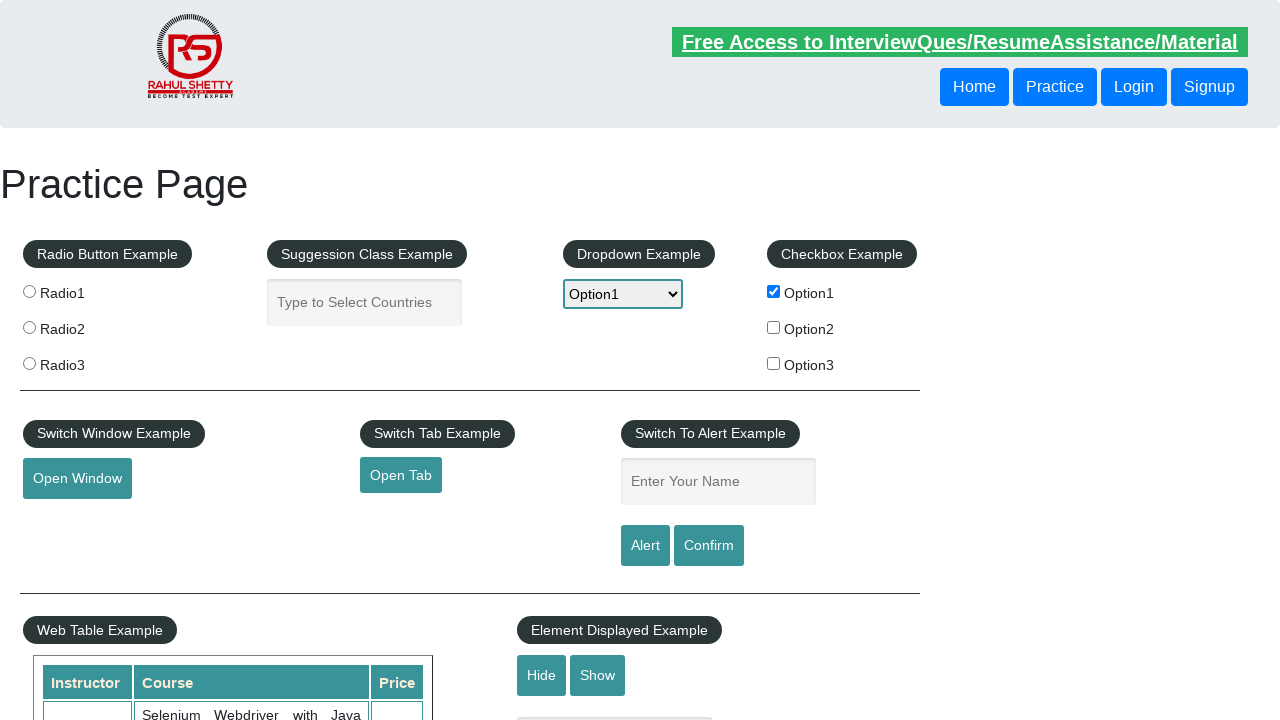